Tests the onboarding screen by clicking through the Next button 6 times to complete the onboarding flow and reach the login page

Starting URL: https://traxionpay-app.web.app/#/login

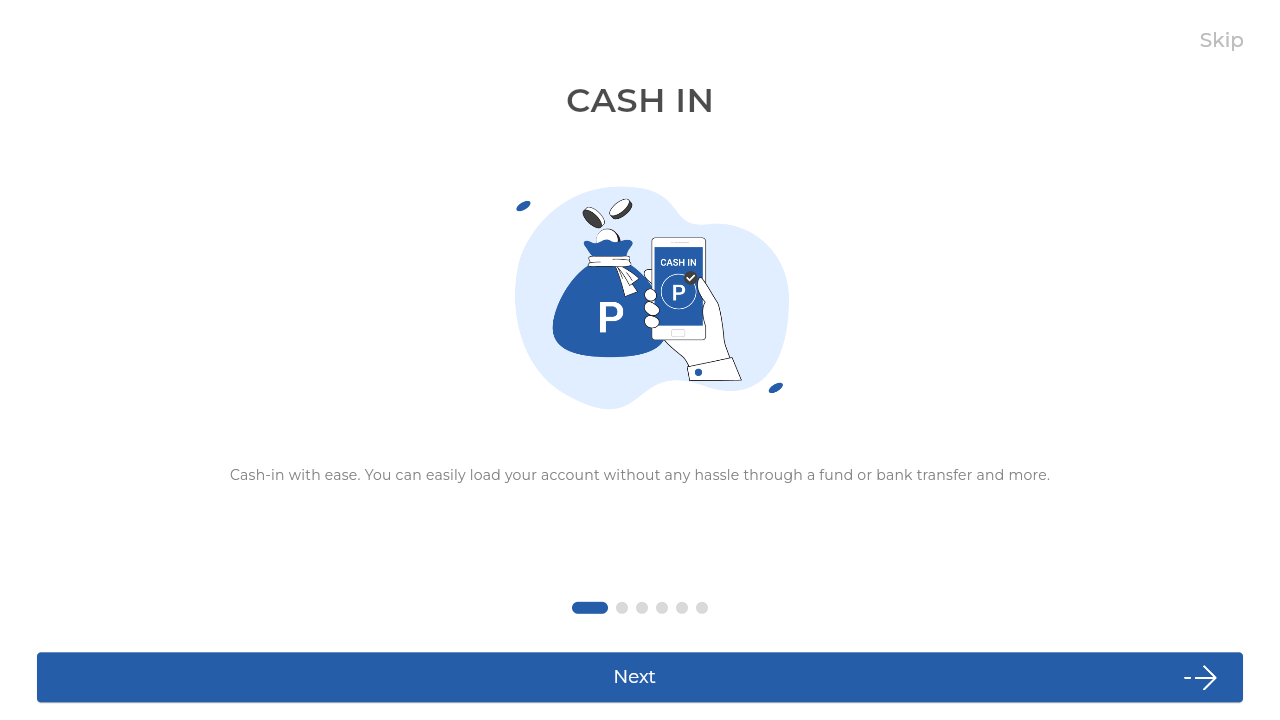

Redirected to onboarding page
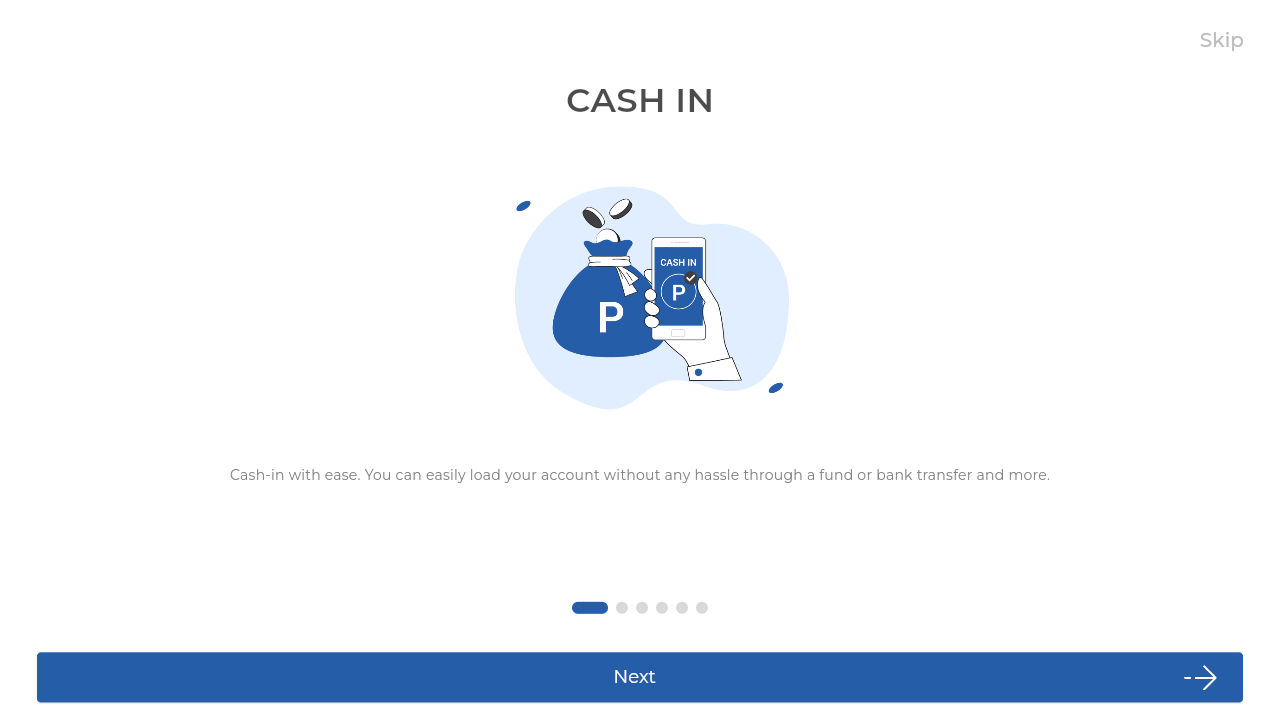

Verified onboarding element is visible
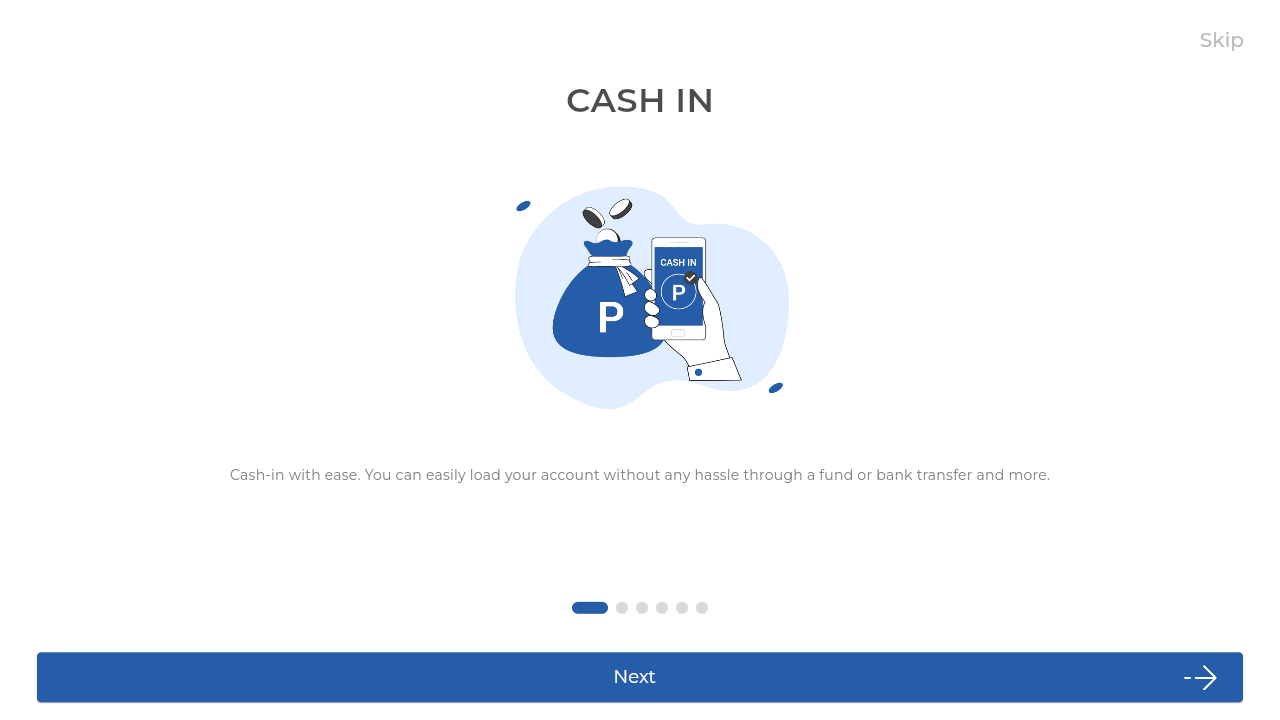

Clicked Next button (iteration 1 of 6) at (640, 677) on internal:role=button[name="Next"i]
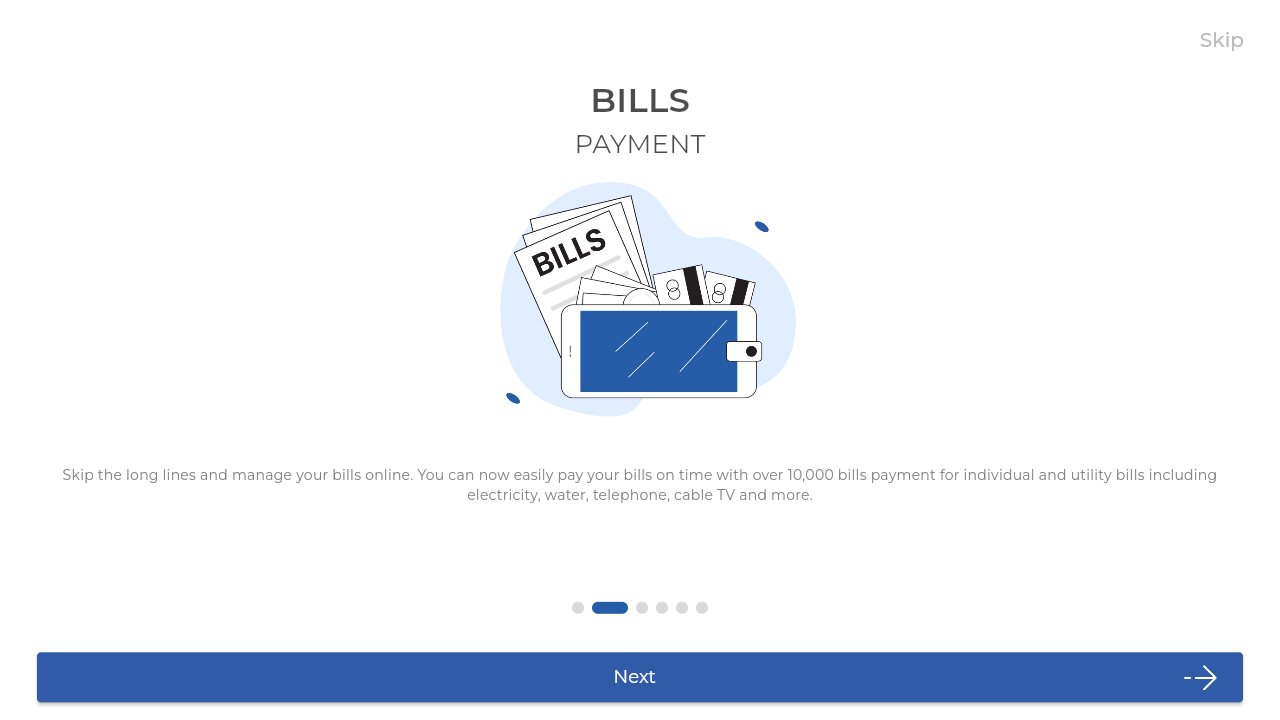

Waited 1 second for onboarding screen transition (iteration 1 of 6)
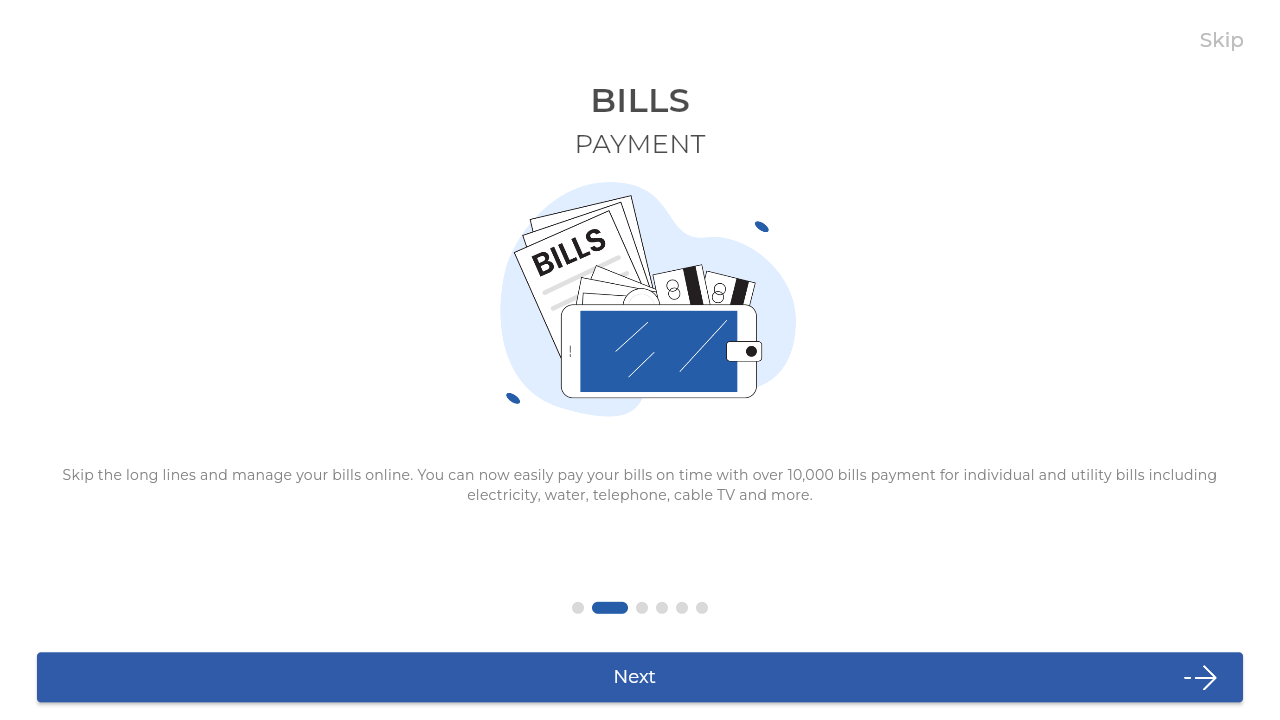

Clicked Next button (iteration 2 of 6) at (640, 677) on internal:role=button[name="Next"i]
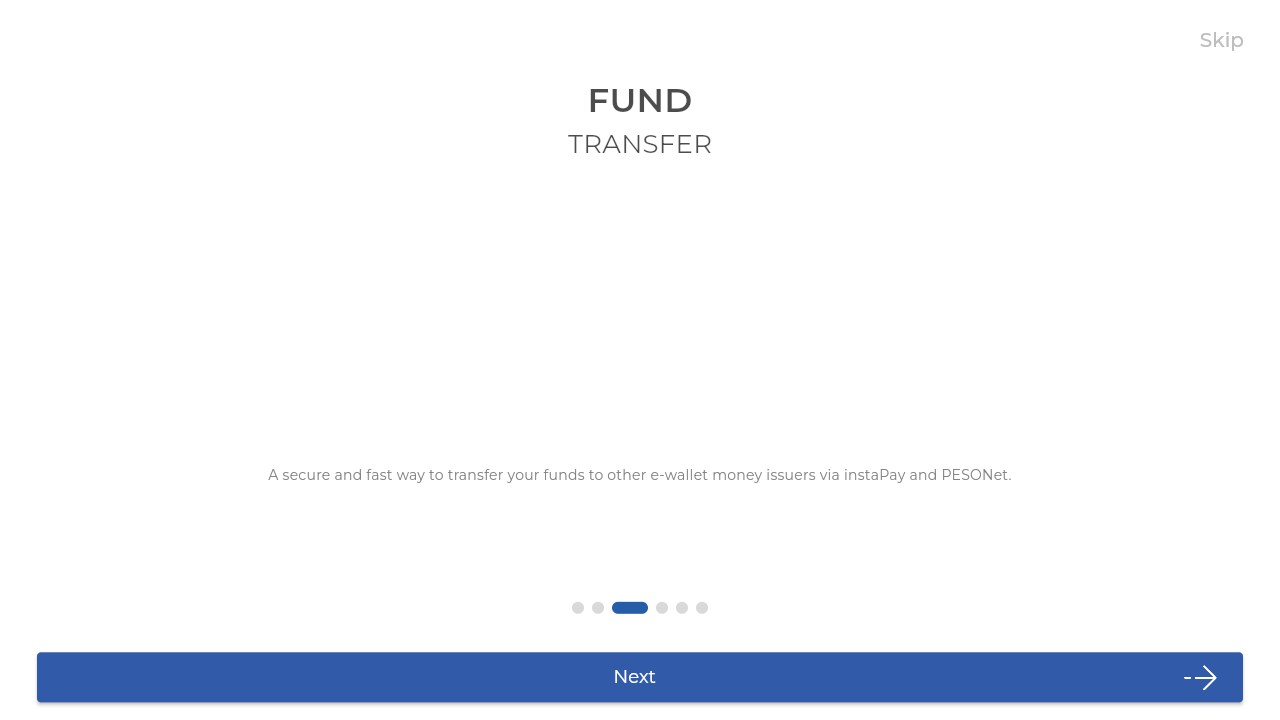

Waited 1 second for onboarding screen transition (iteration 2 of 6)
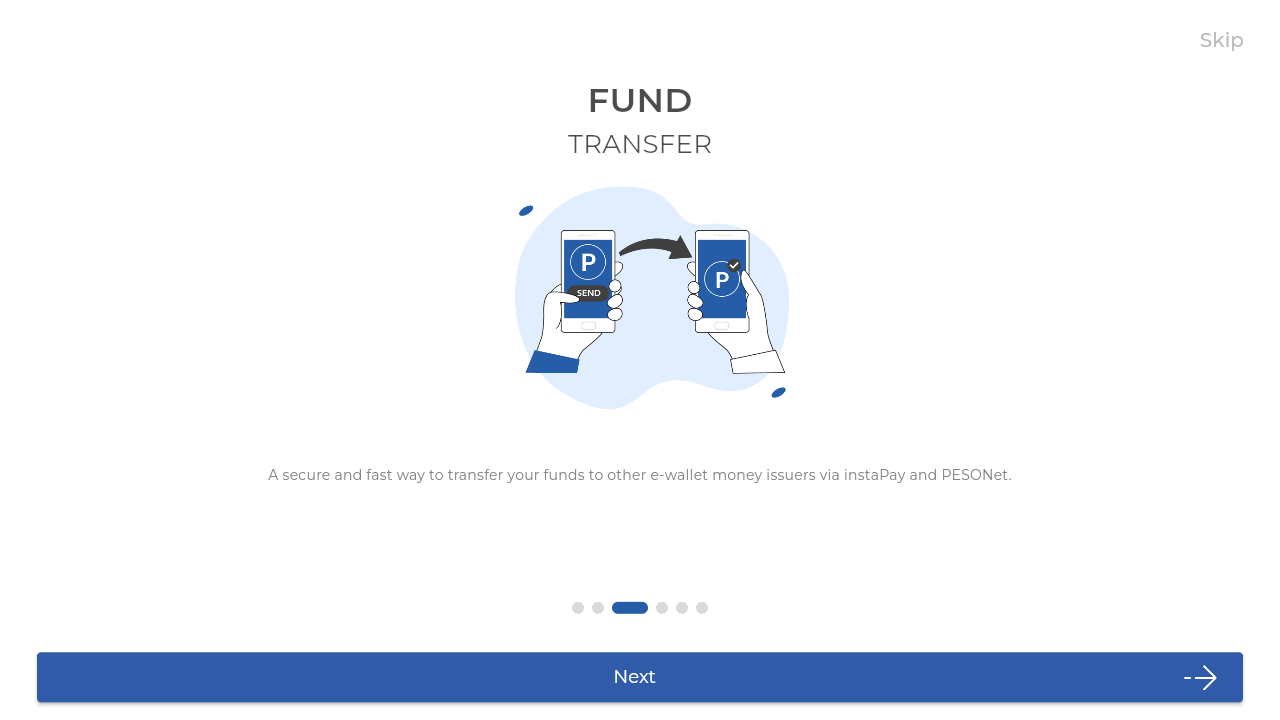

Clicked Next button (iteration 3 of 6) at (640, 677) on internal:role=button[name="Next"i]
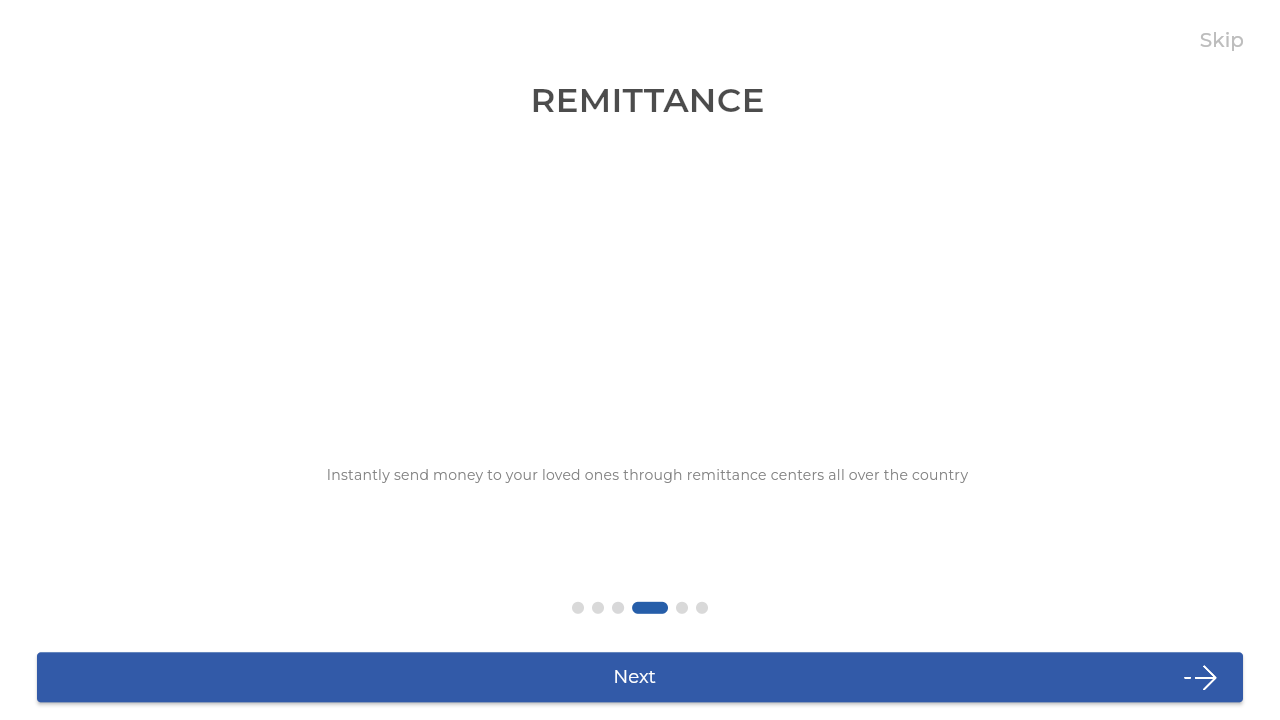

Waited 1 second for onboarding screen transition (iteration 3 of 6)
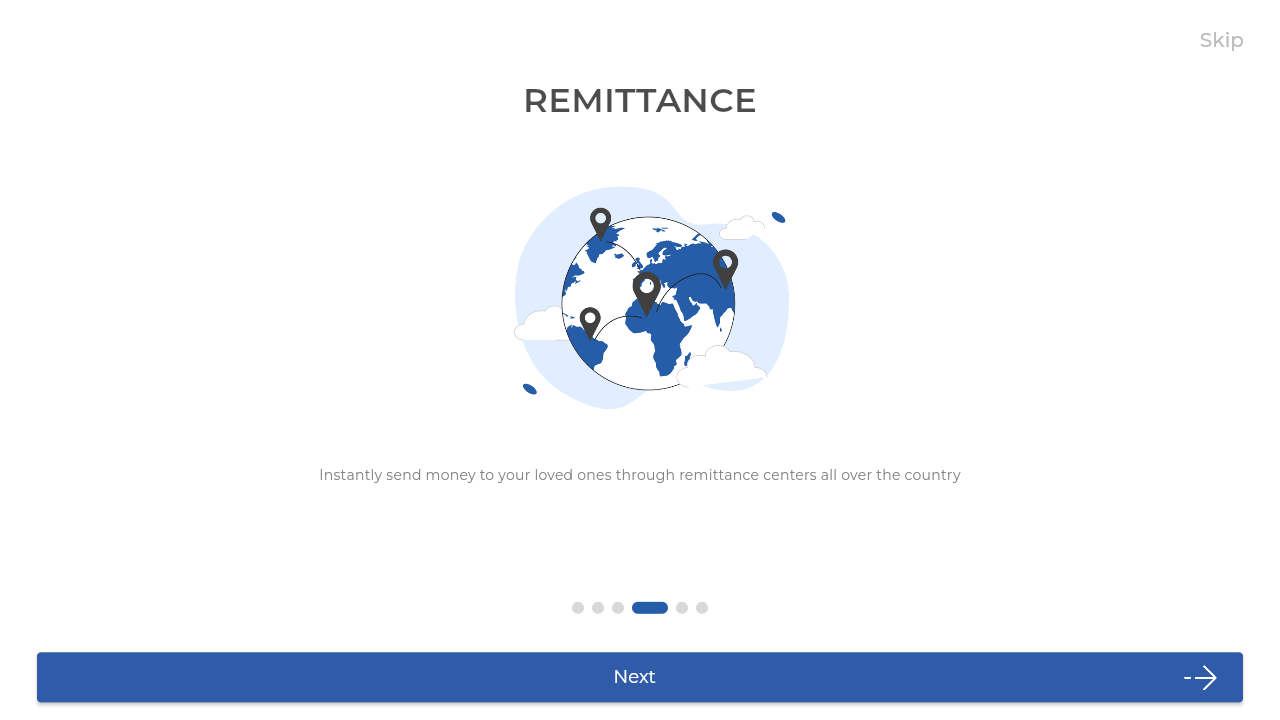

Clicked Next button (iteration 4 of 6) at (640, 677) on internal:role=button[name="Next"i]
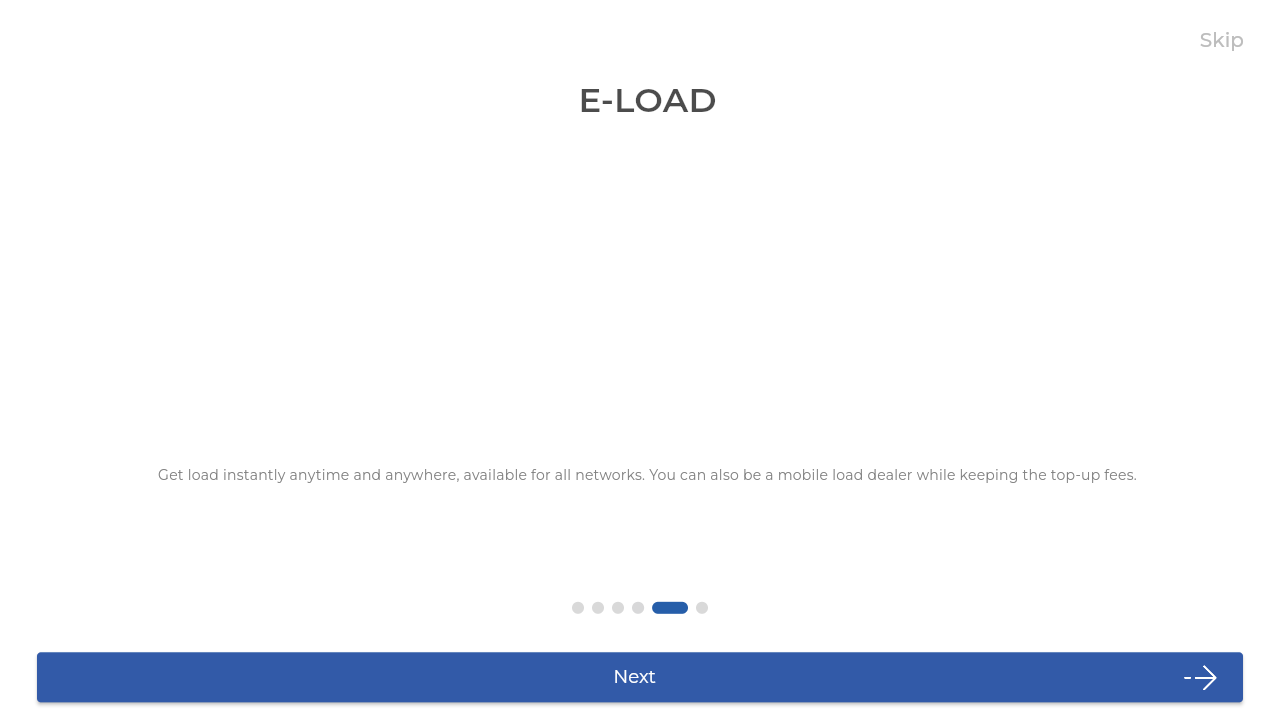

Waited 1 second for onboarding screen transition (iteration 4 of 6)
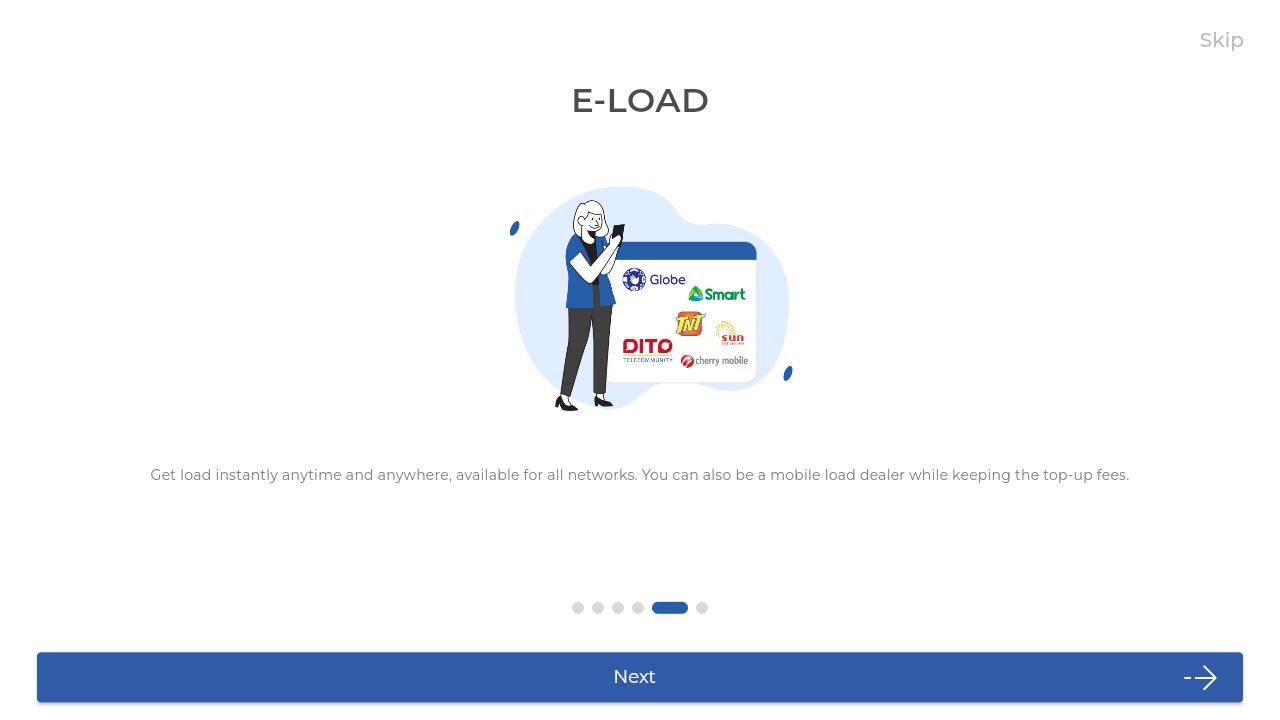

Clicked Next button (iteration 5 of 6) at (640, 677) on internal:role=button[name="Next"i]
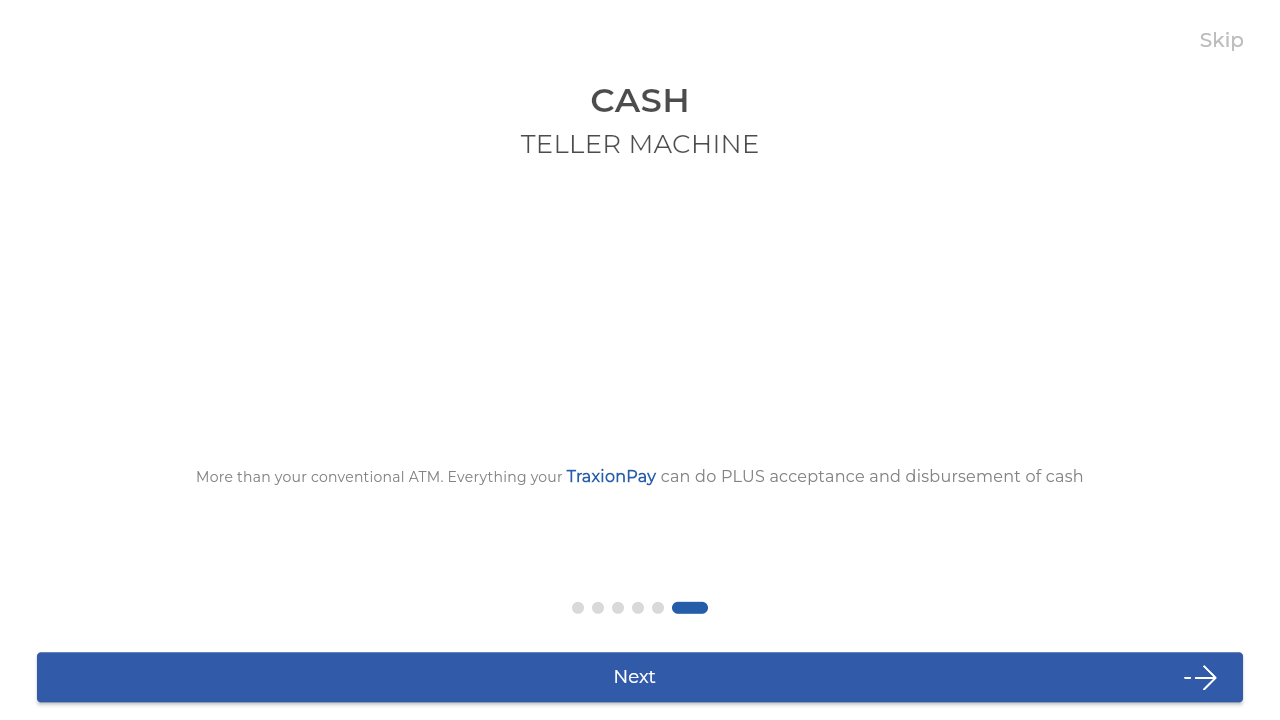

Waited 1 second for onboarding screen transition (iteration 5 of 6)
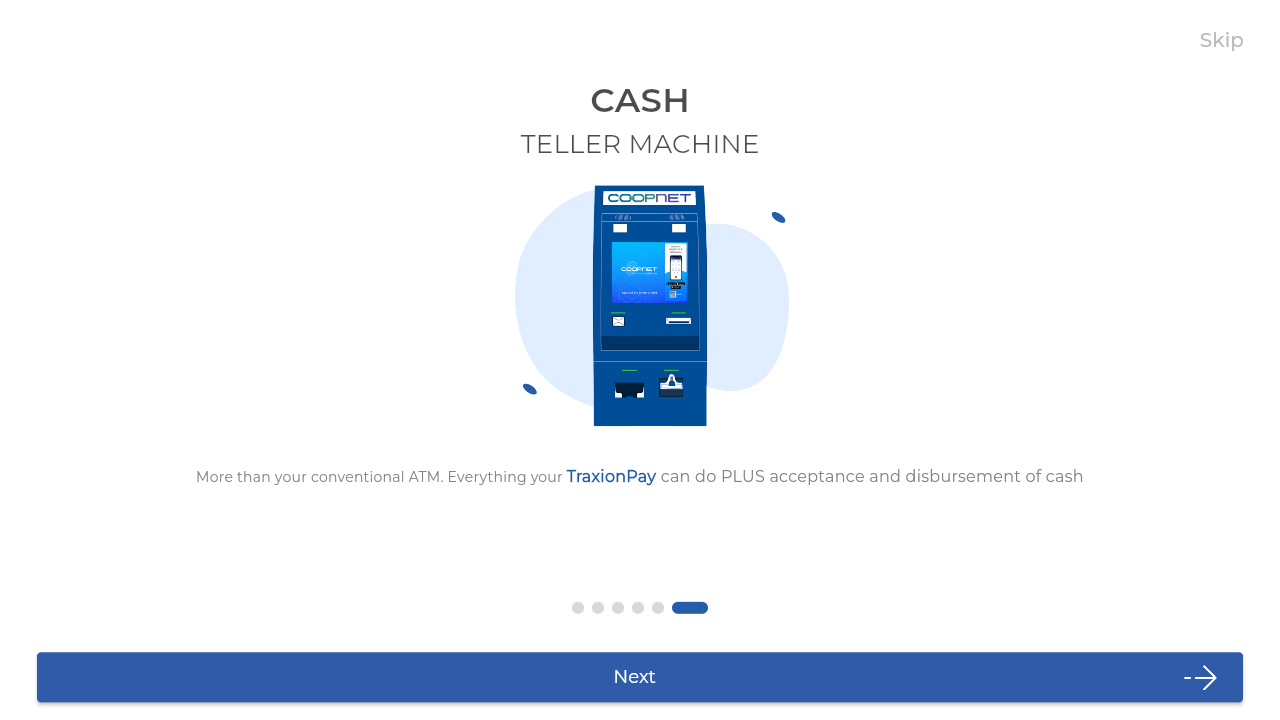

Clicked Next button (iteration 6 of 6) at (640, 677) on internal:role=button[name="Next"i]
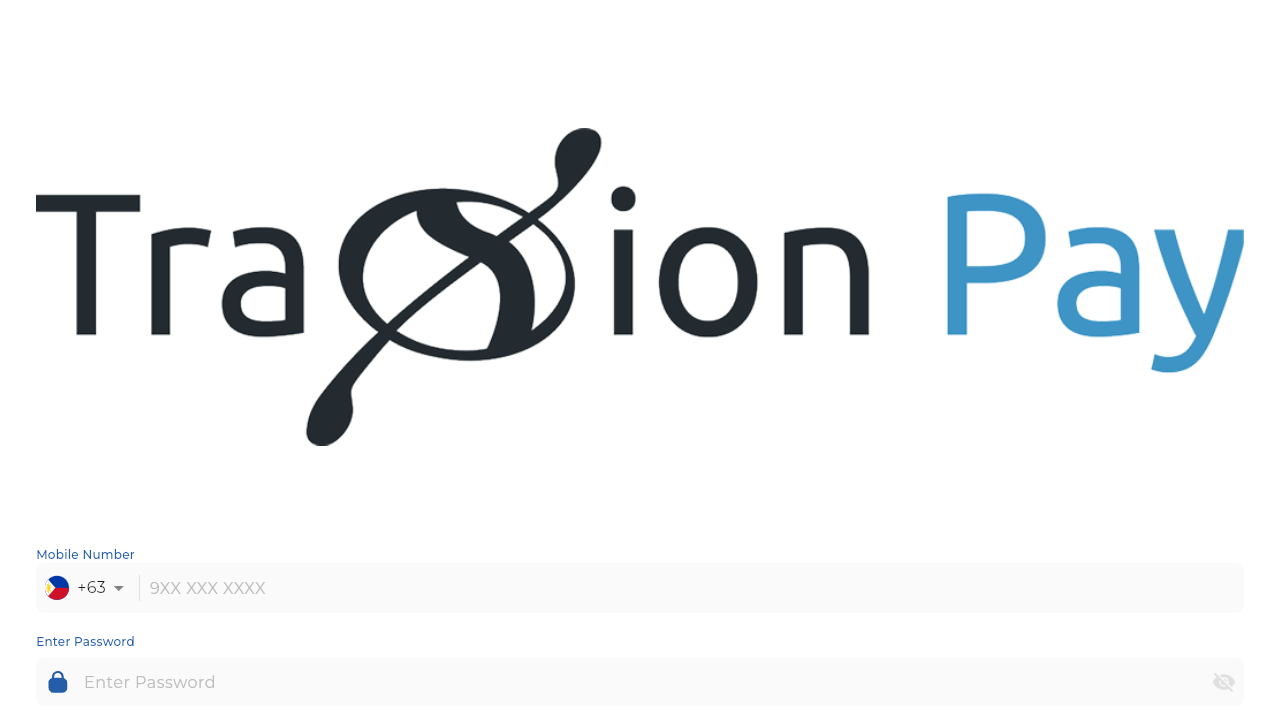

Waited 1 second for onboarding screen transition (iteration 6 of 6)
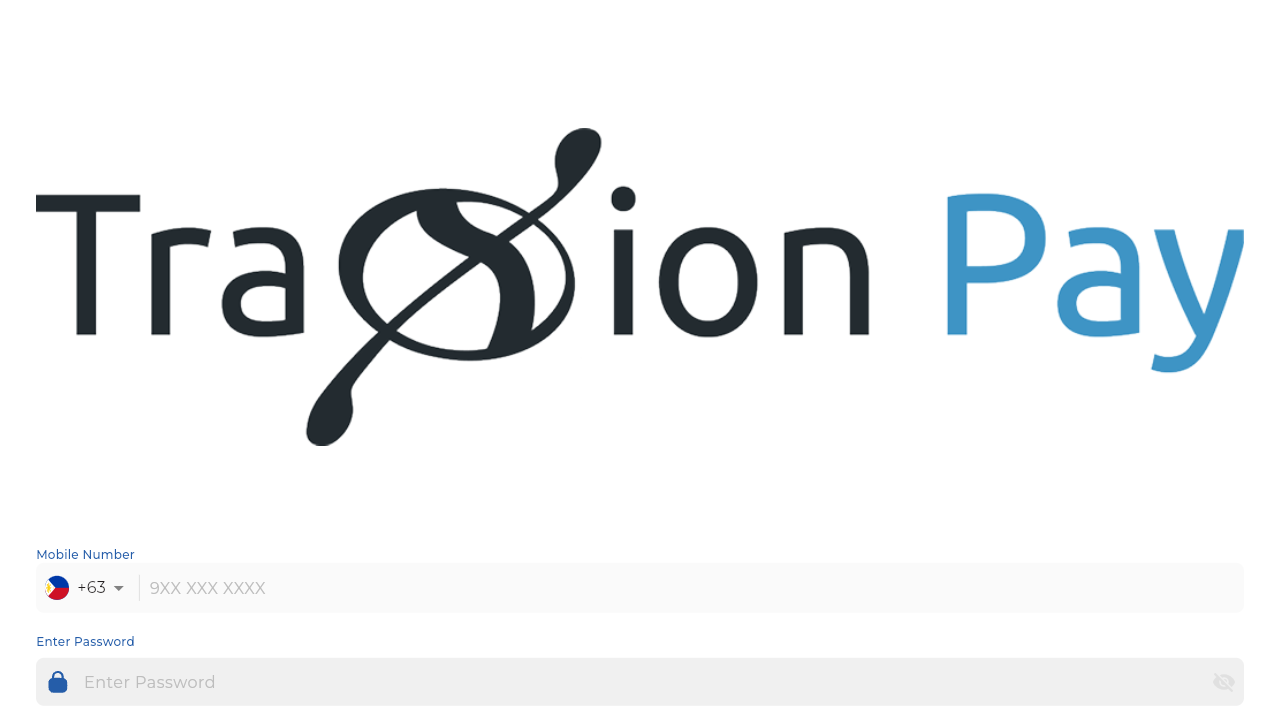

Successfully reached login page after completing onboarding flow
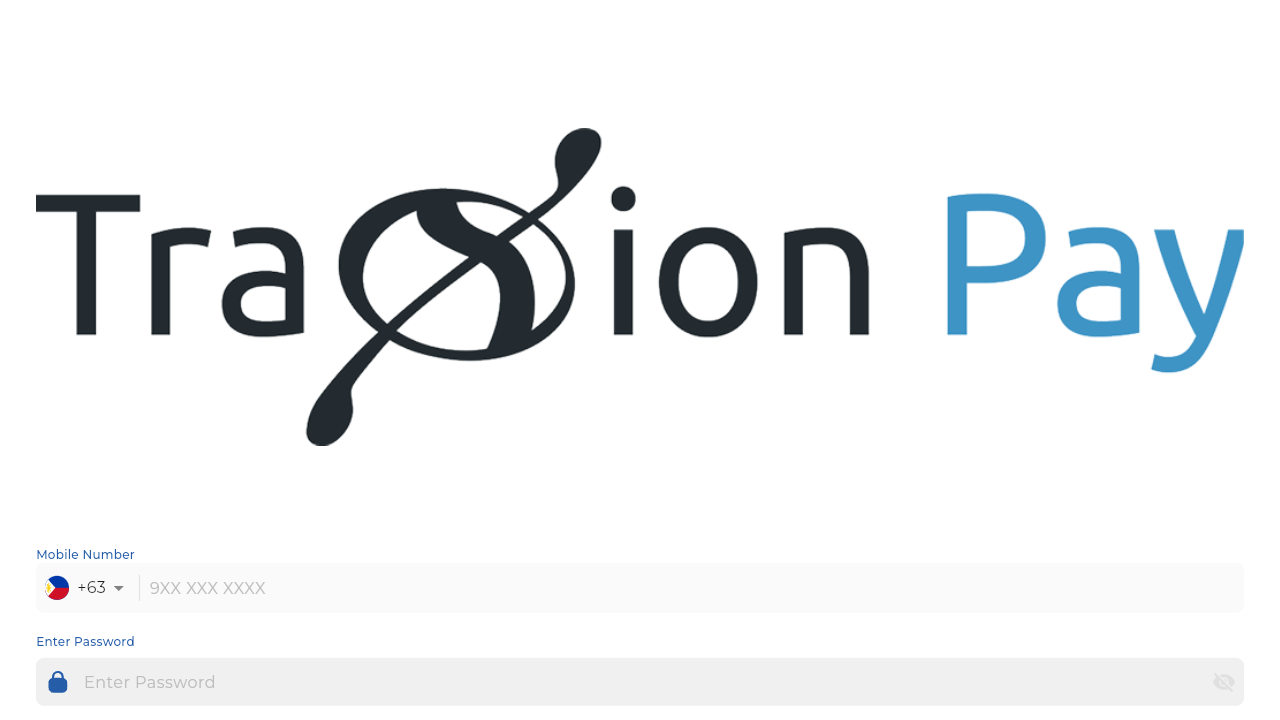

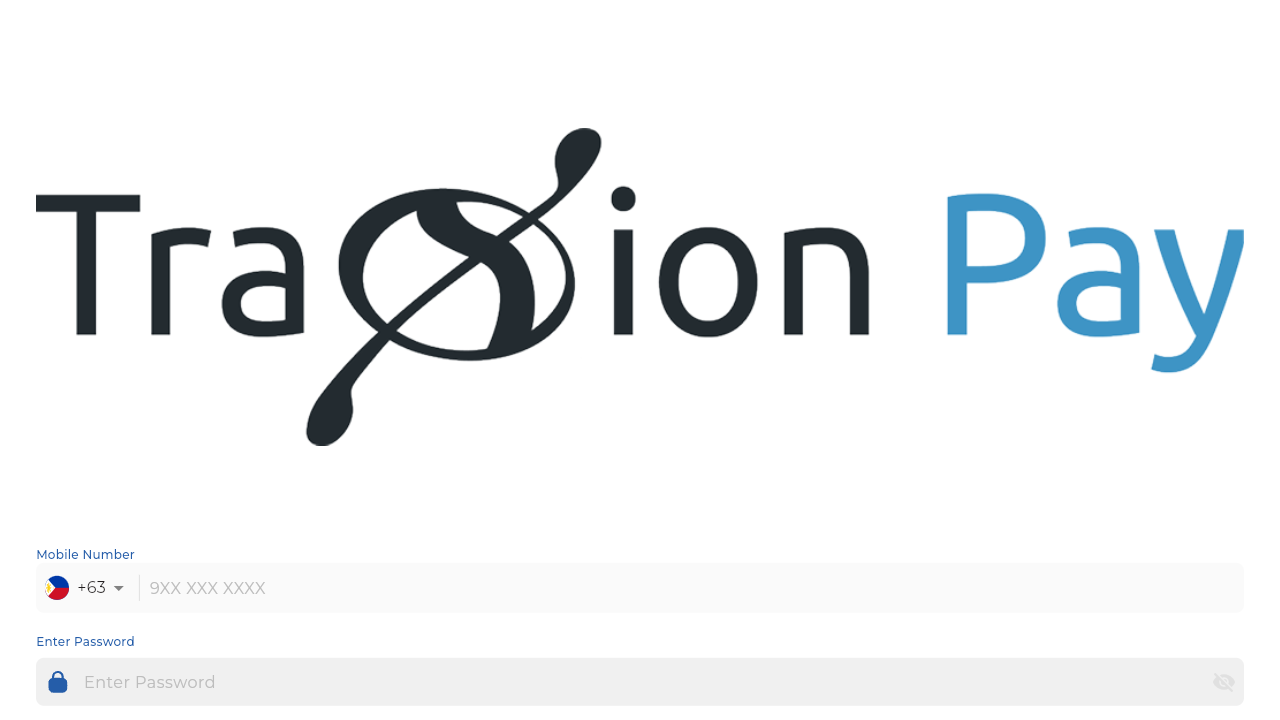